Tests dynamic loading functionality by clicking the Start button and verifying the "Hello World!" text appears after a longer wait period.

Starting URL: https://automationfc.github.io/dynamic-loading/

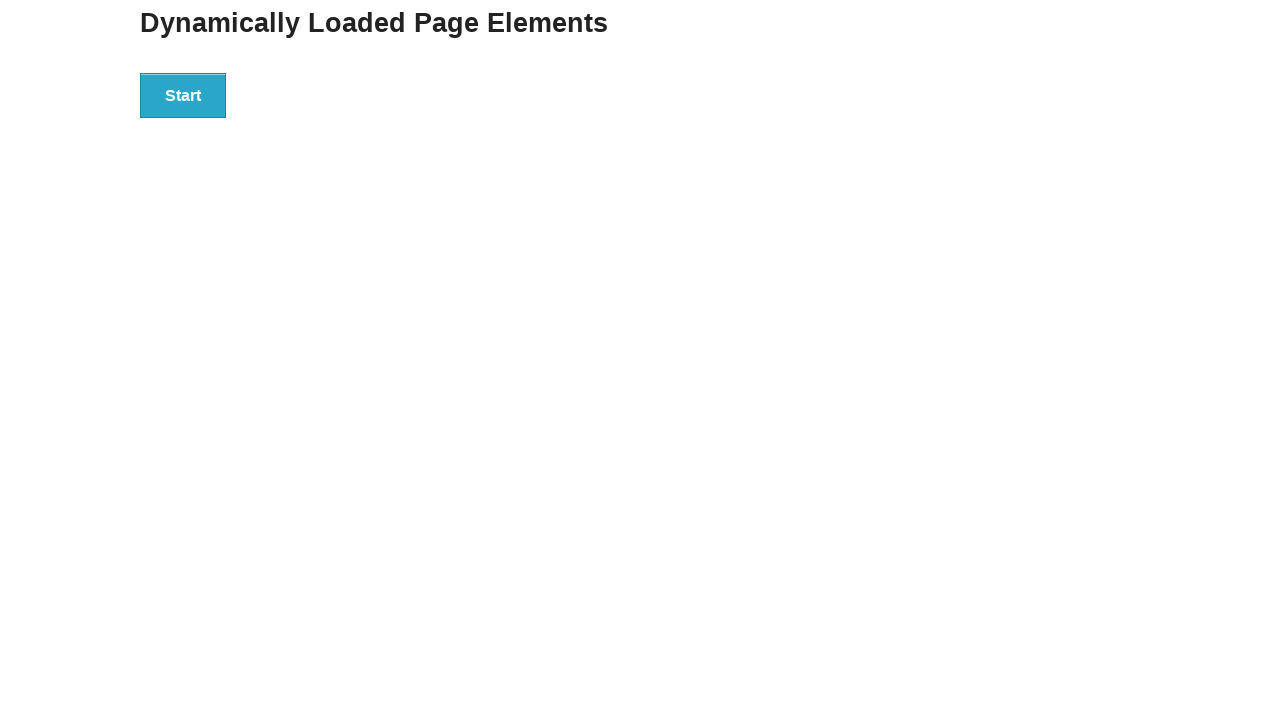

Clicked the Start button to initiate dynamic loading at (183, 95) on xpath=//button[text()='Start']
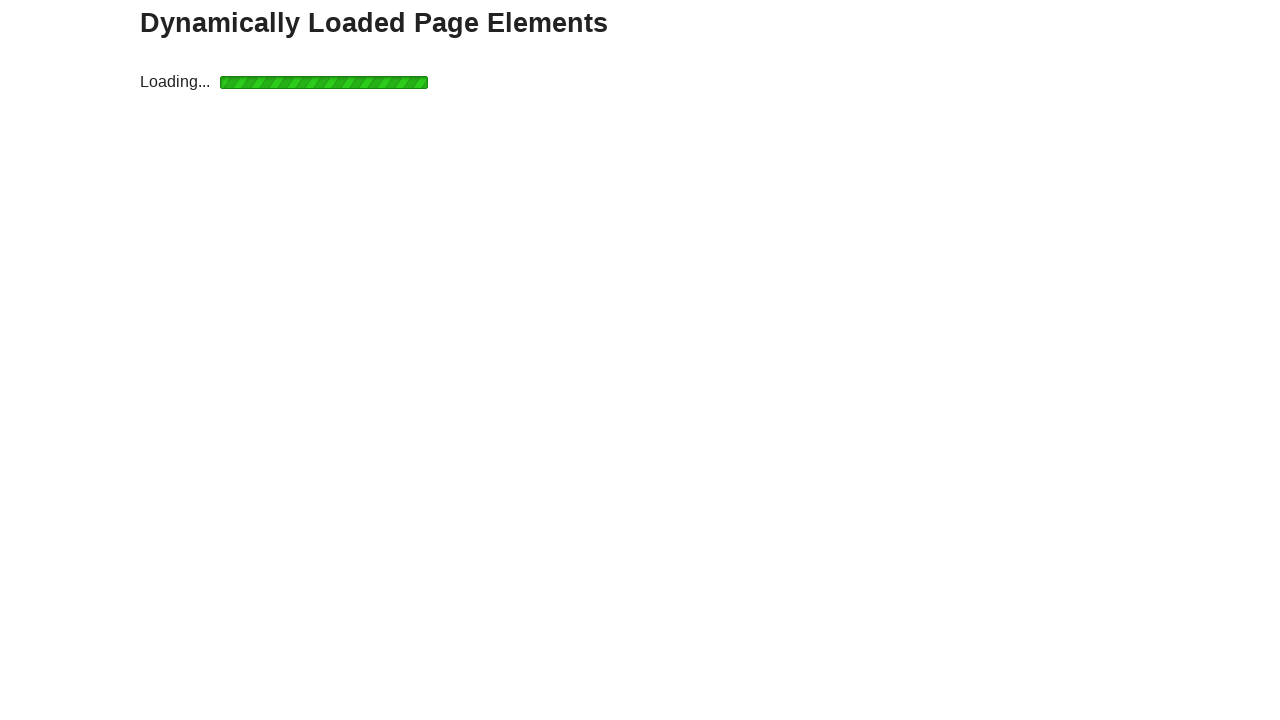

Waited for 'Hello World!' text to appear after dynamic loading (>5 seconds)
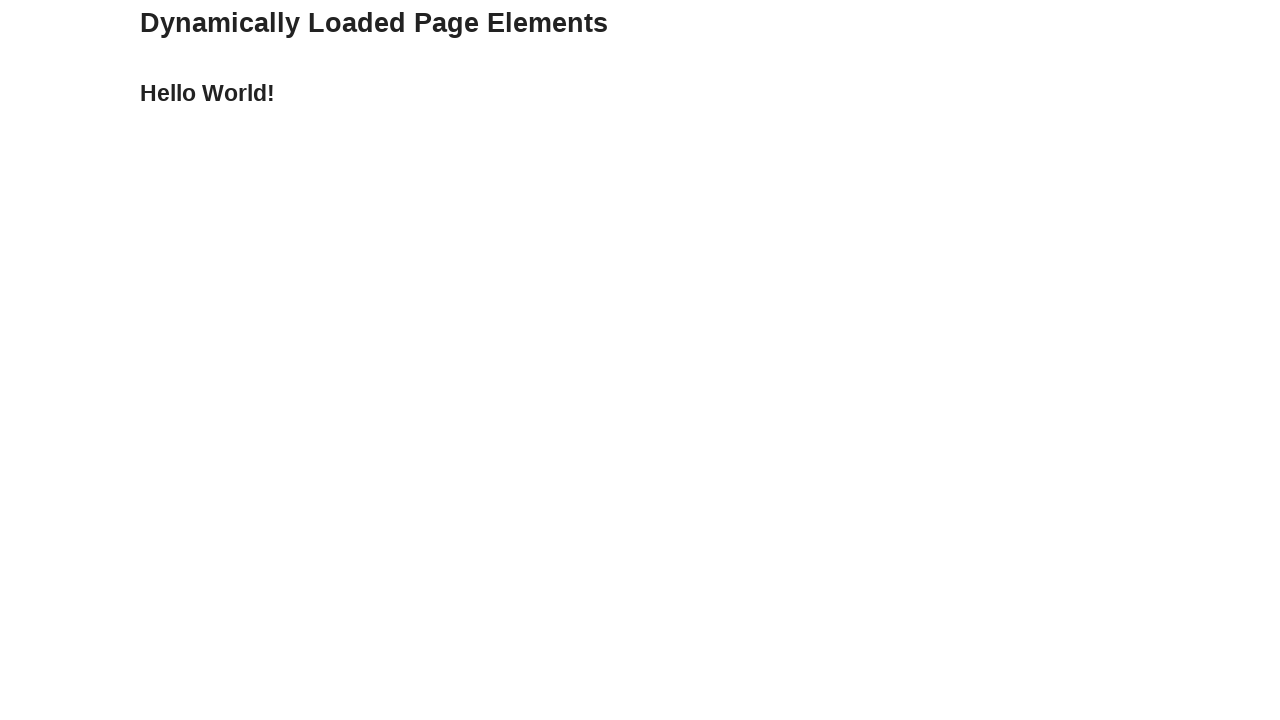

Retrieved the result text content from the page
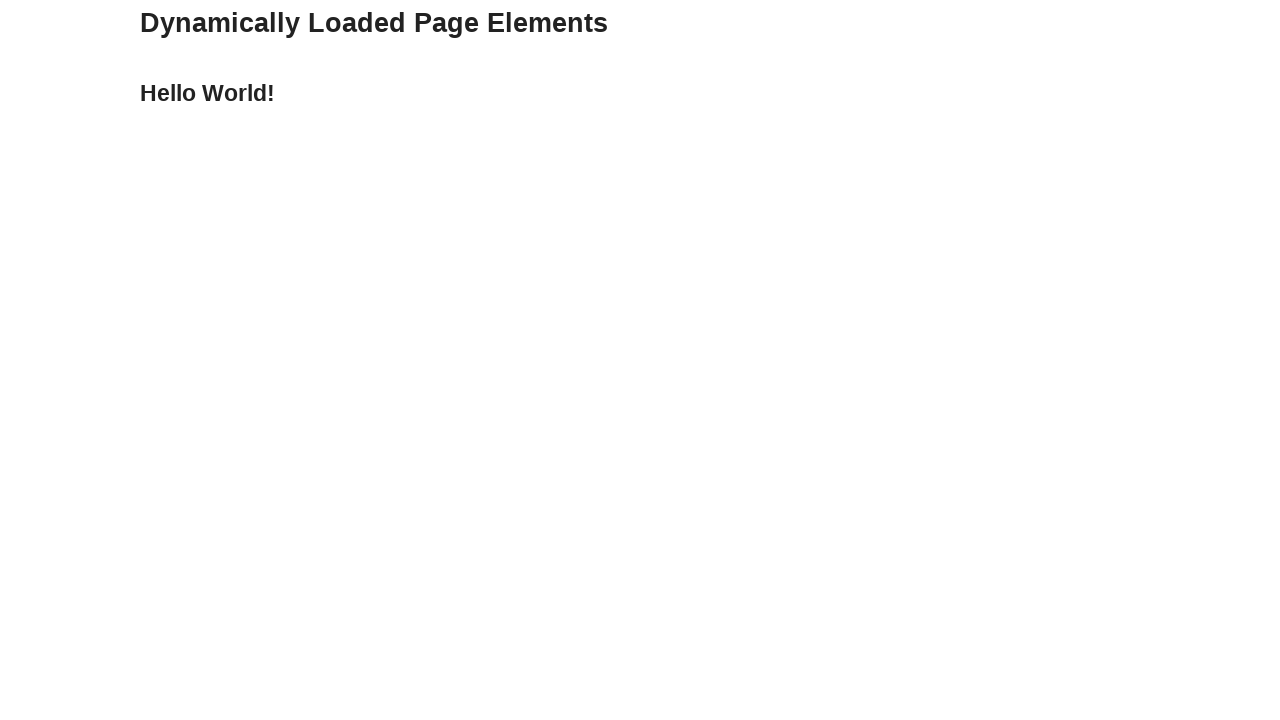

Verified that the result text equals 'Hello World!' - assertion passed
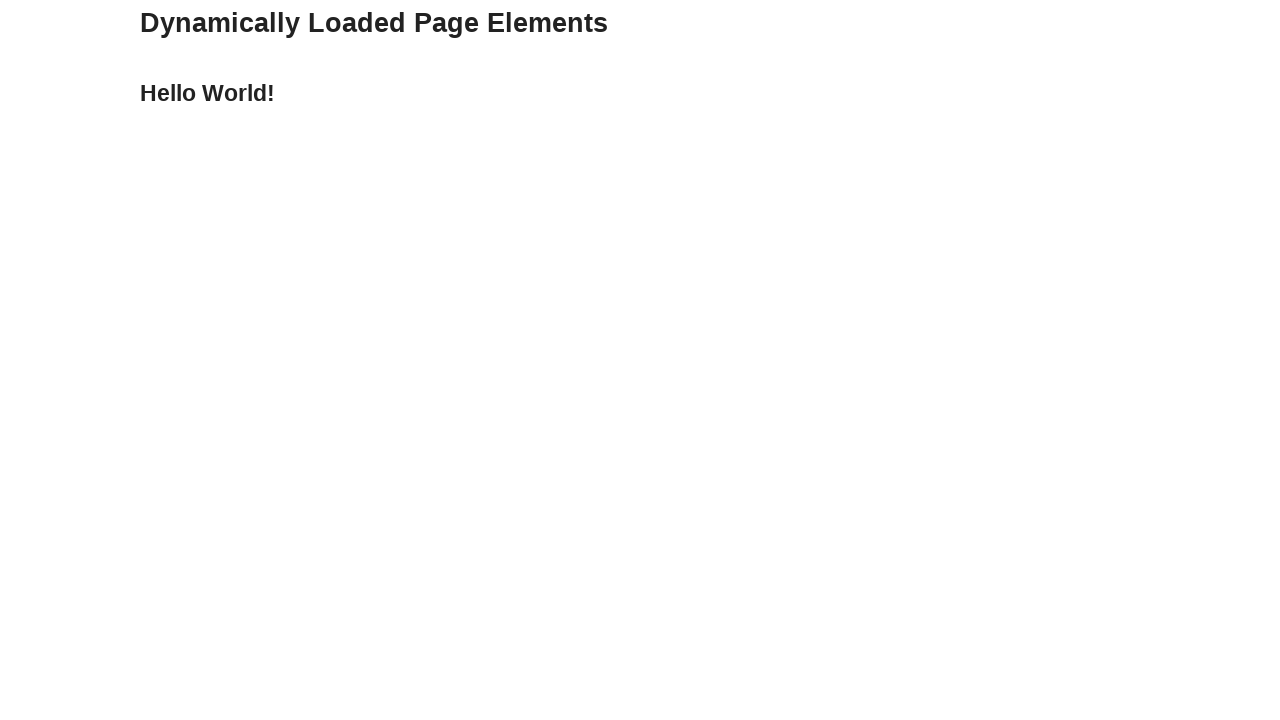

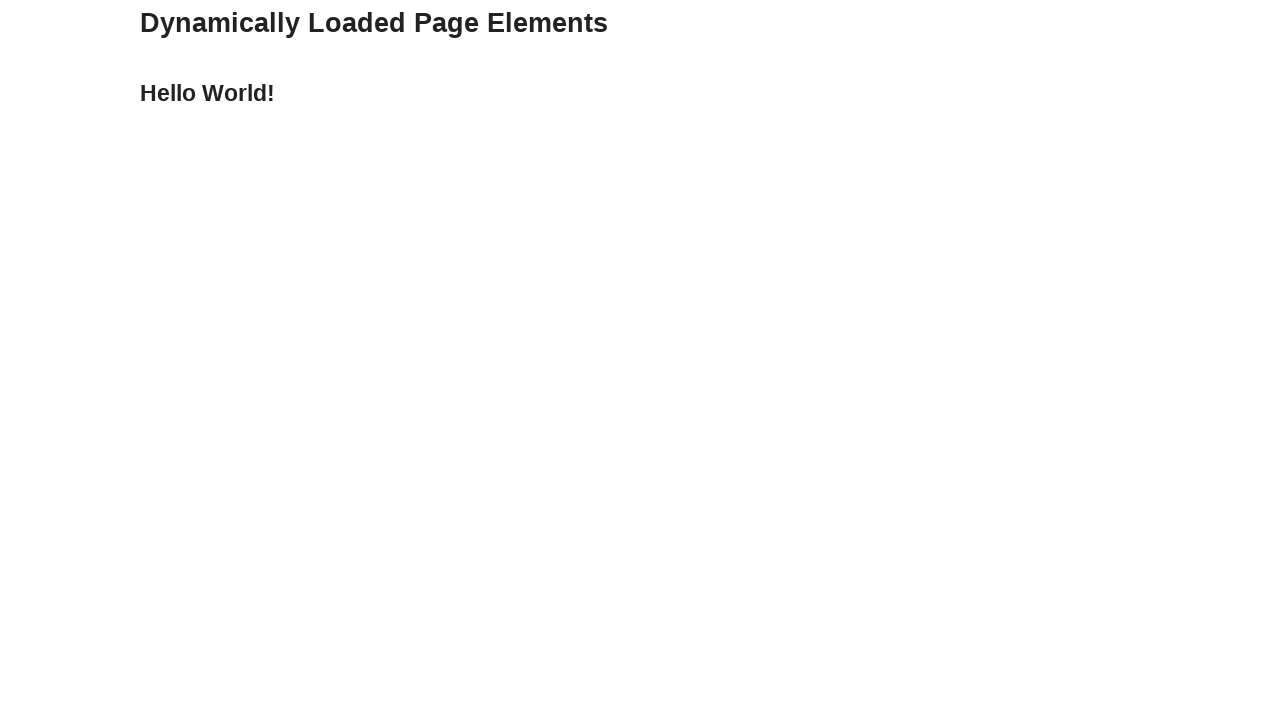